Tests the PAMI procurement search functionality by selecting a destination from a dropdown, setting date range using date pickers, and submitting a search to view results.

Starting URL: https://prestadores.pami.org.ar/result.php?c=7-5&par=2

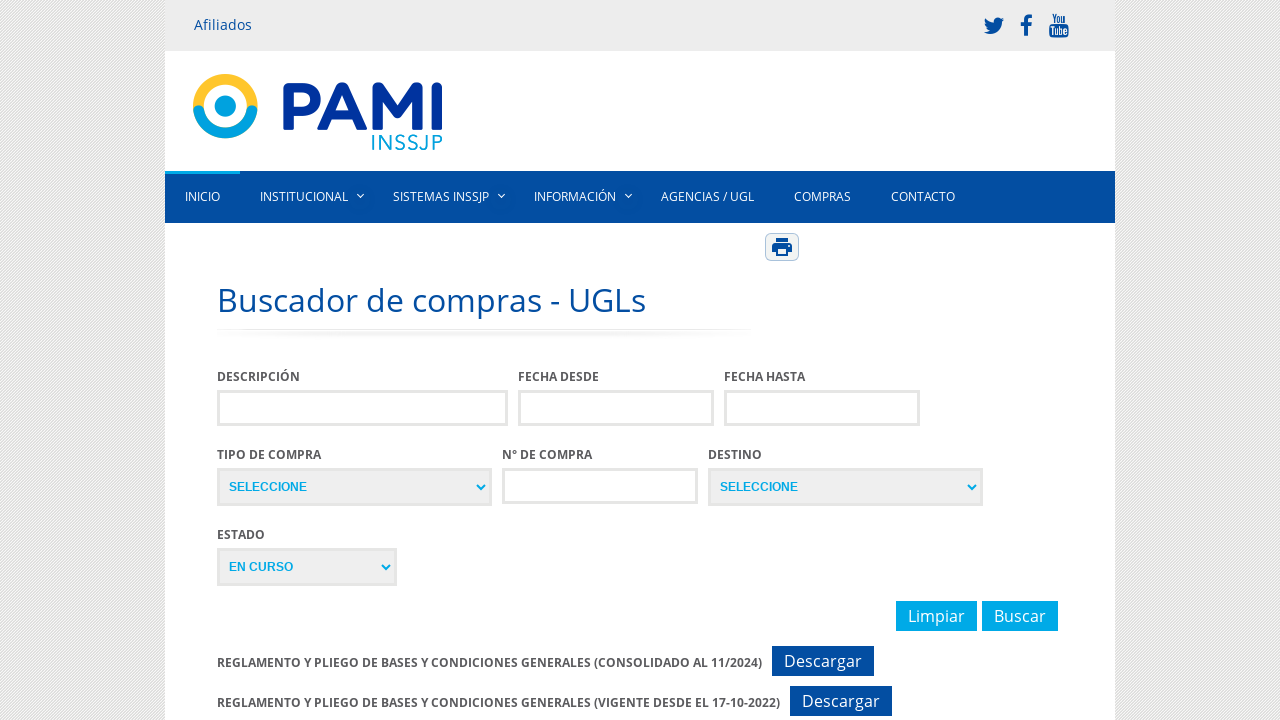

Waited for destination dropdown to be available
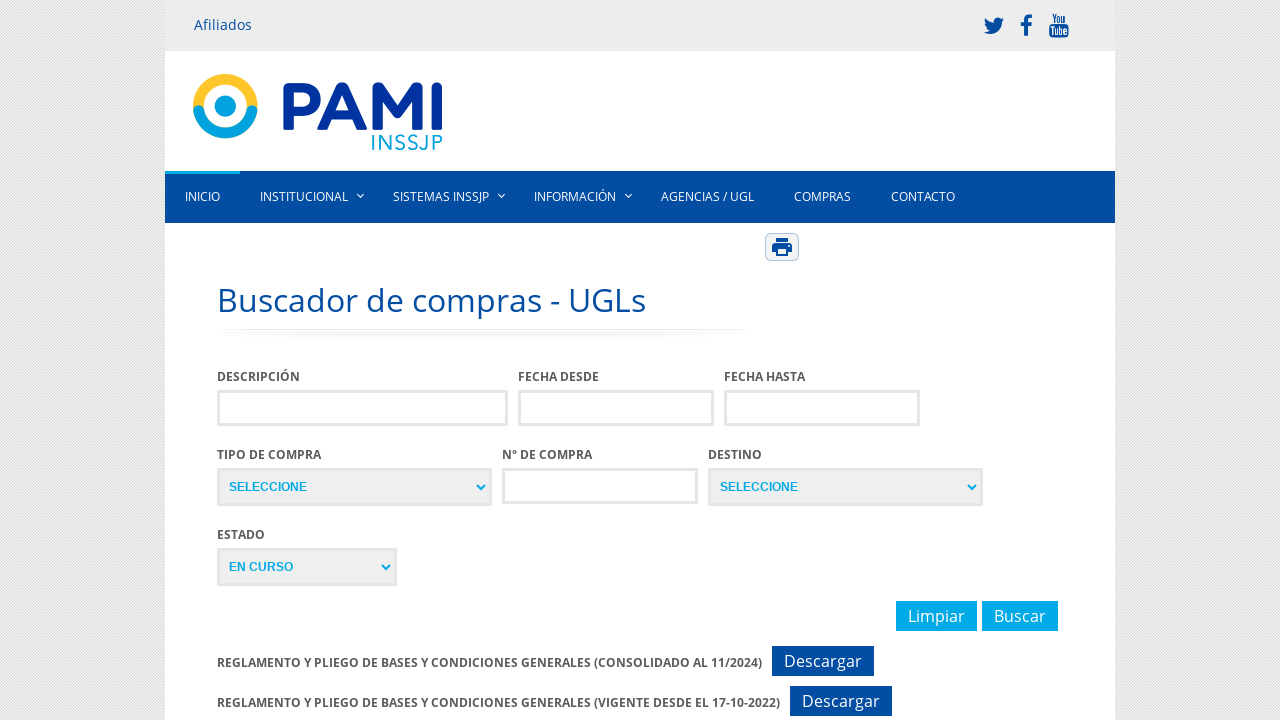

Selected 'UGL IX Rosario' from destination dropdown on #destino_compra
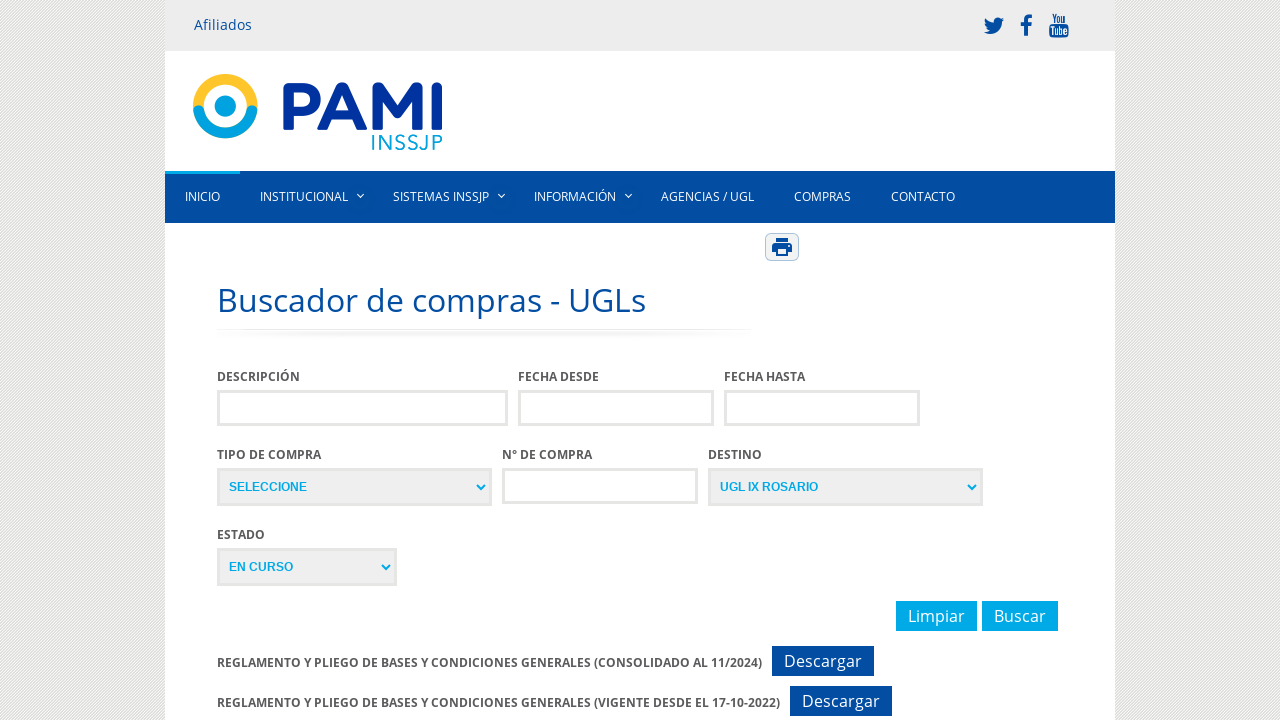

Clicked 'From' date field to open date picker at (616, 408) on #fecha_post
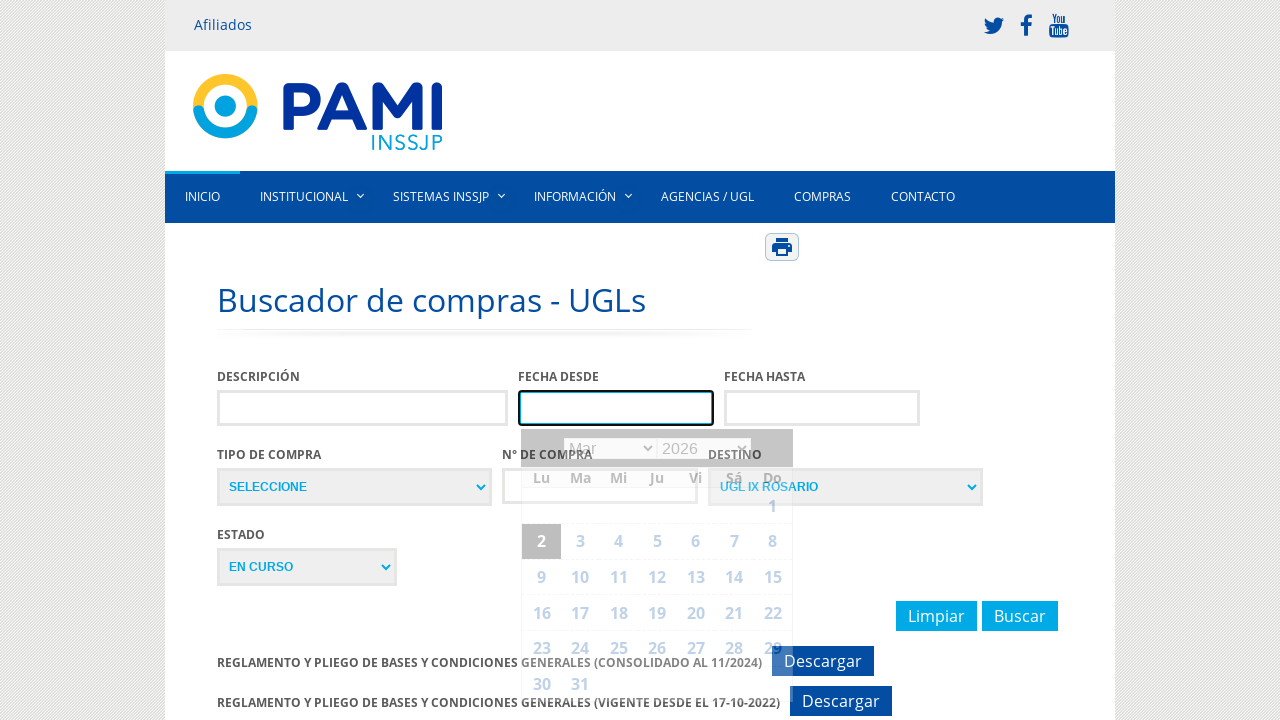

Date picker calendar became visible
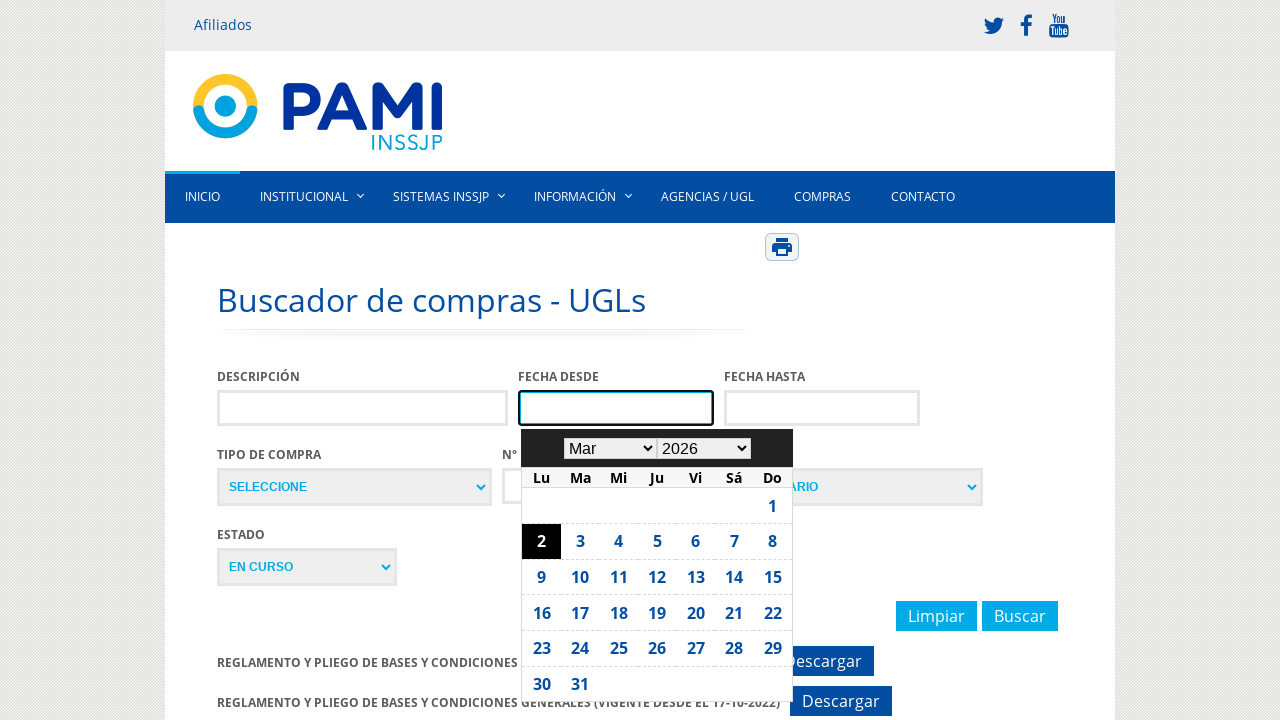

Selected day 15 from the 'From' date picker at (773, 577) on xpath=//a[text()='15']
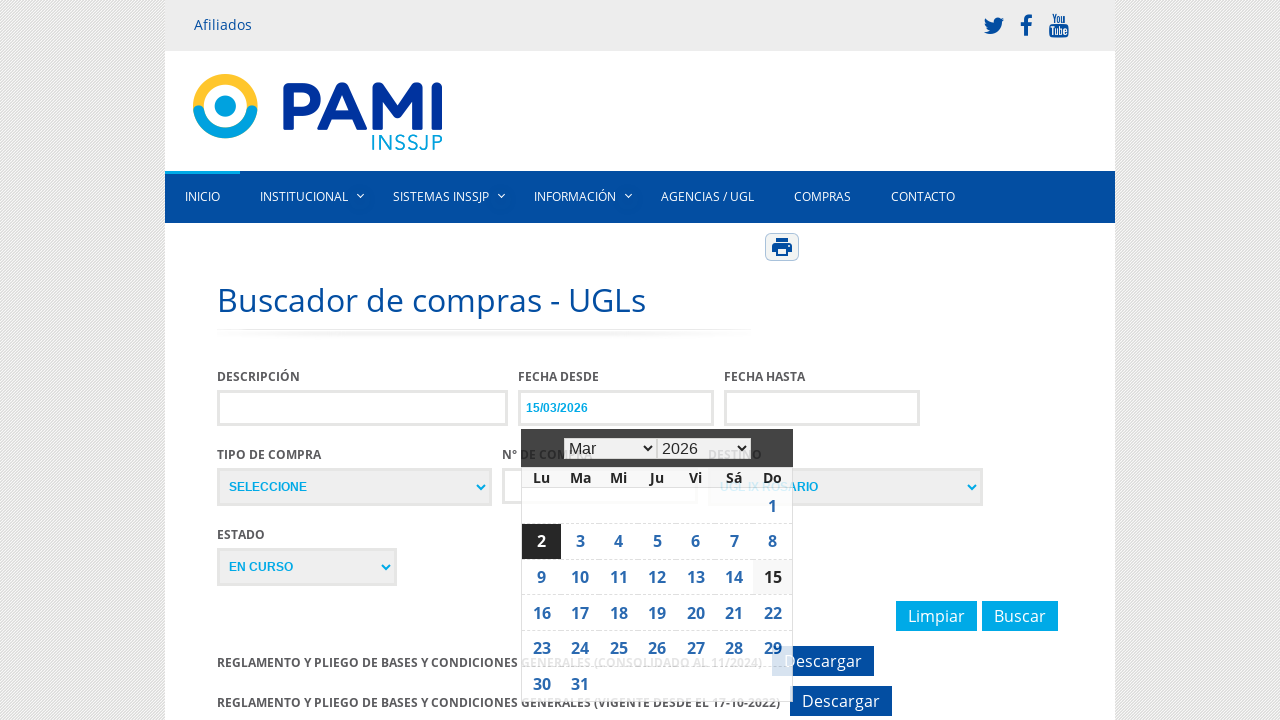

Clicked 'To' date field to open date picker at (822, 408) on #fecha_ant
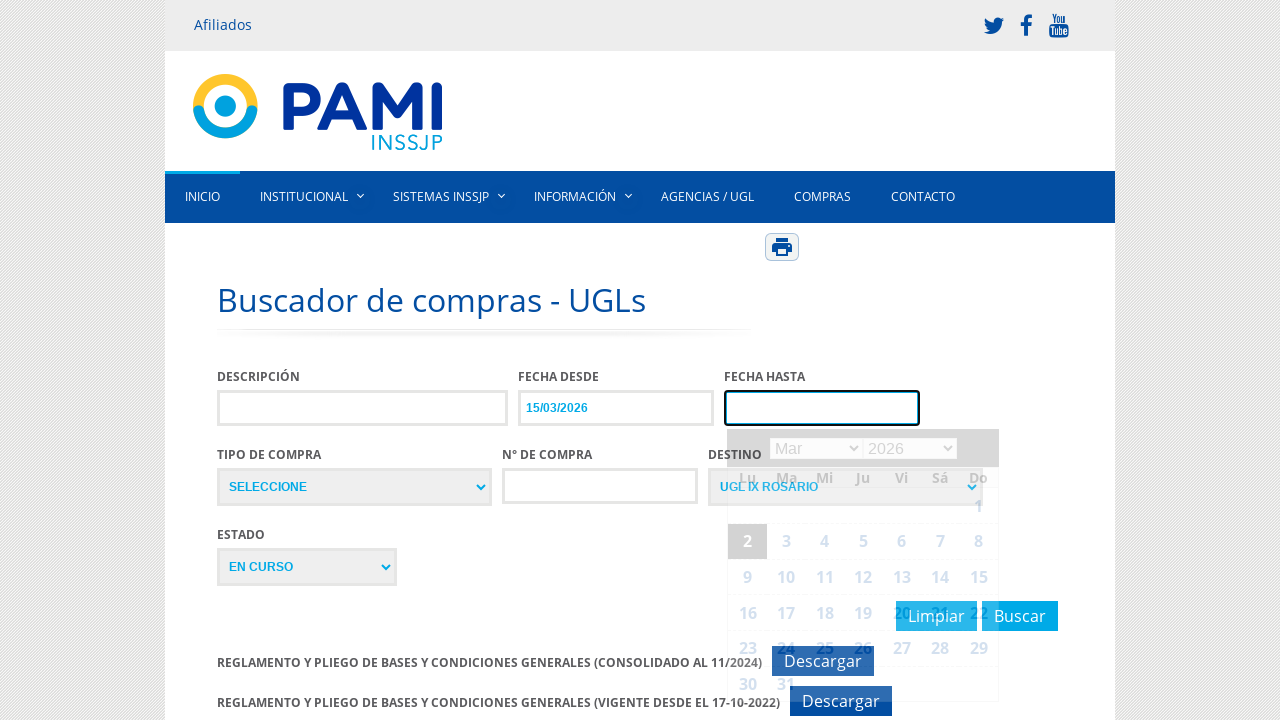

Date picker calendar became visible for 'To' date
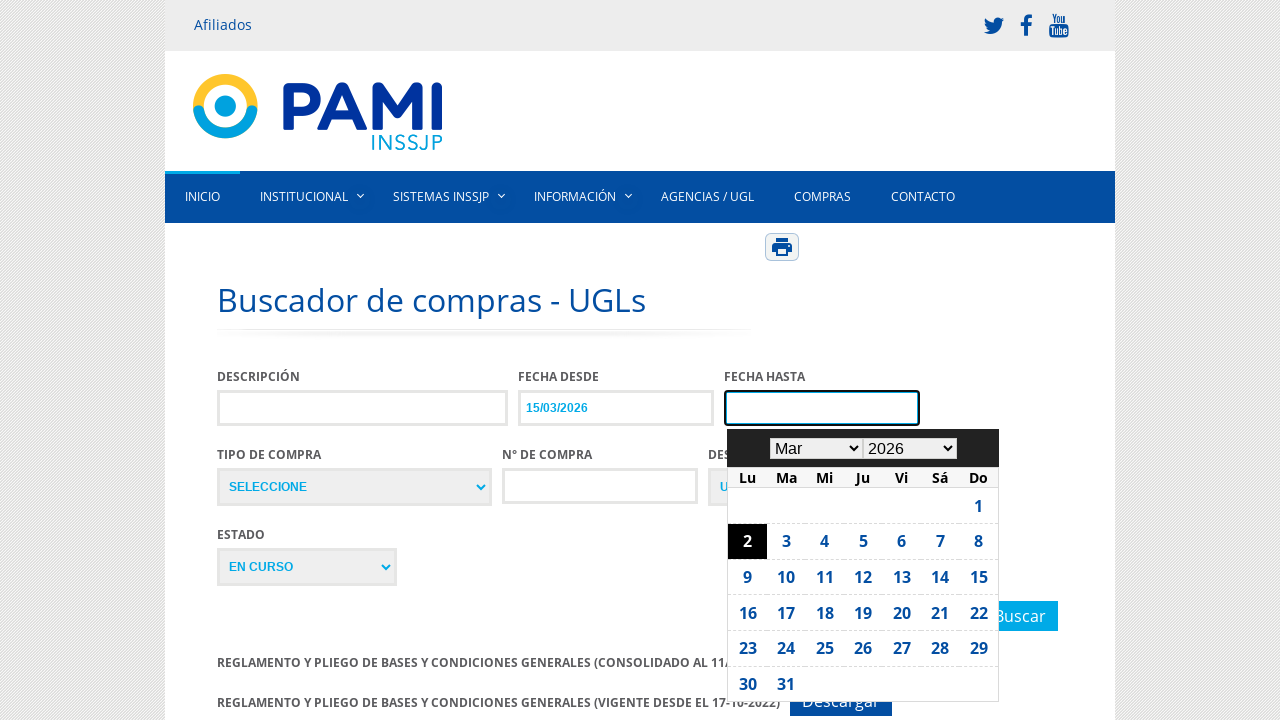

Selected day 20 from the 'To' date picker at (902, 613) on xpath=//a[text()='20']
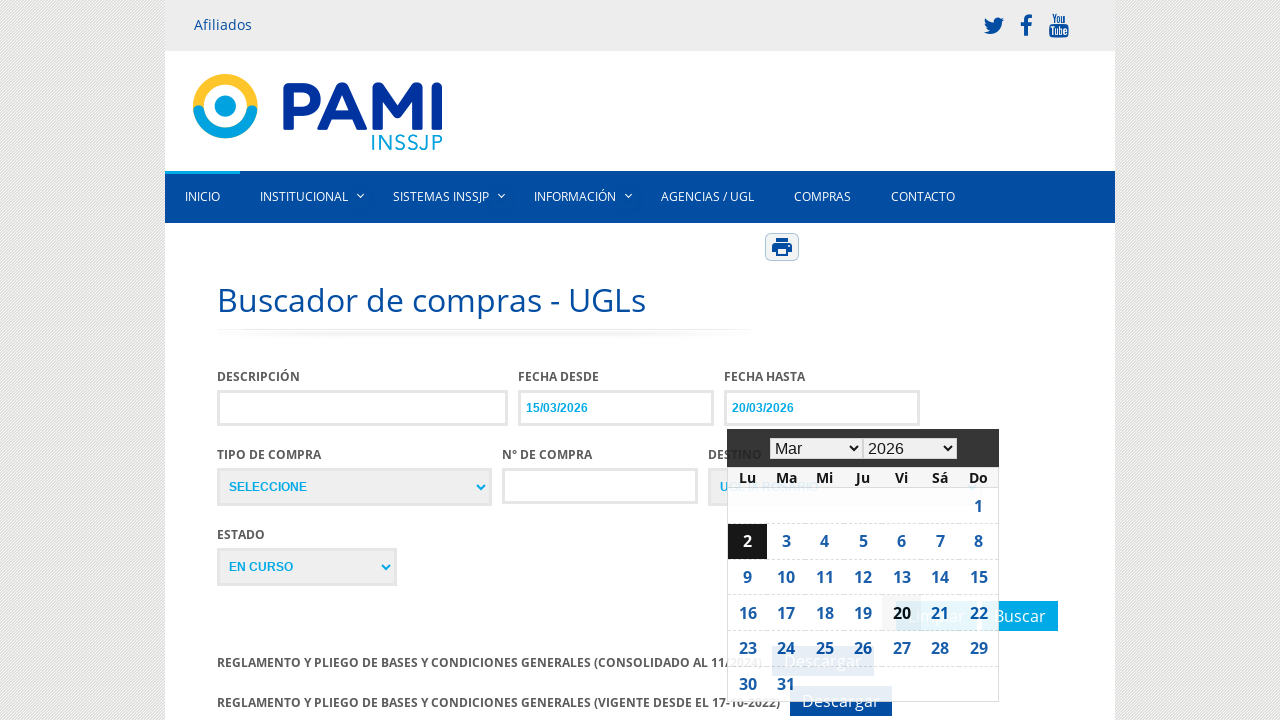

Clicked search button to submit procurement search at (1020, 616) on #srchBtn
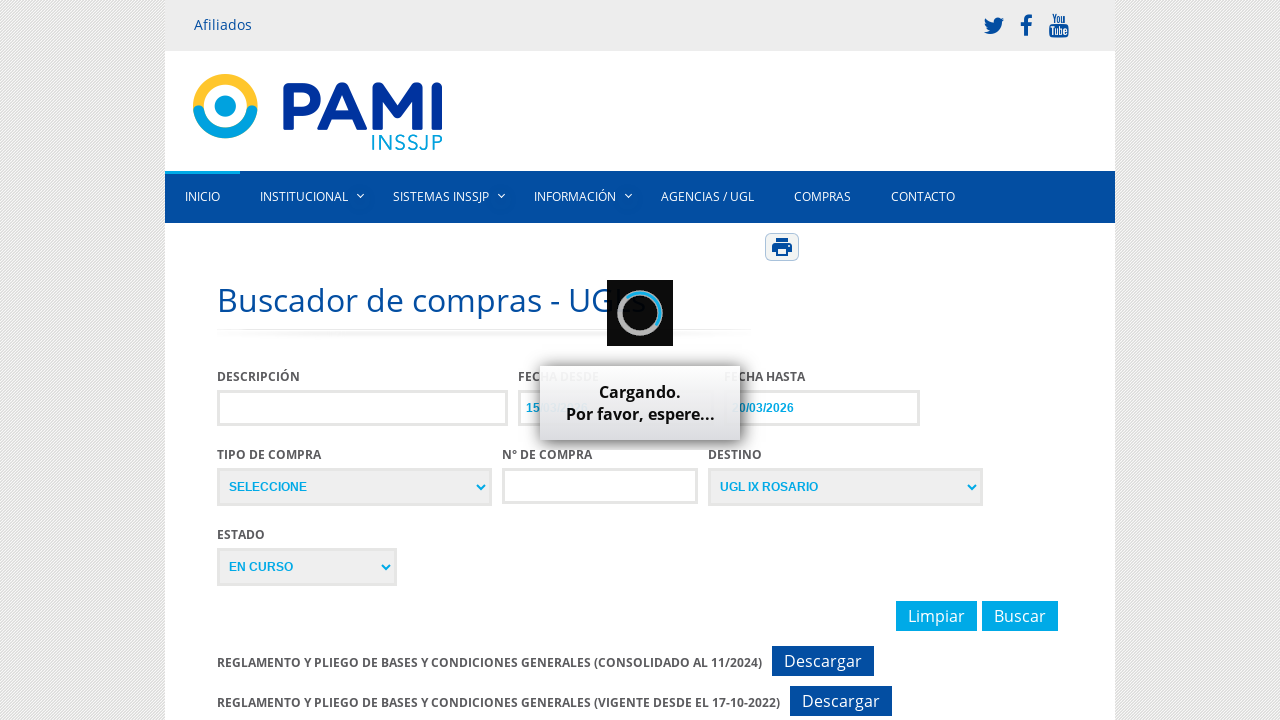

Search results table loaded successfully
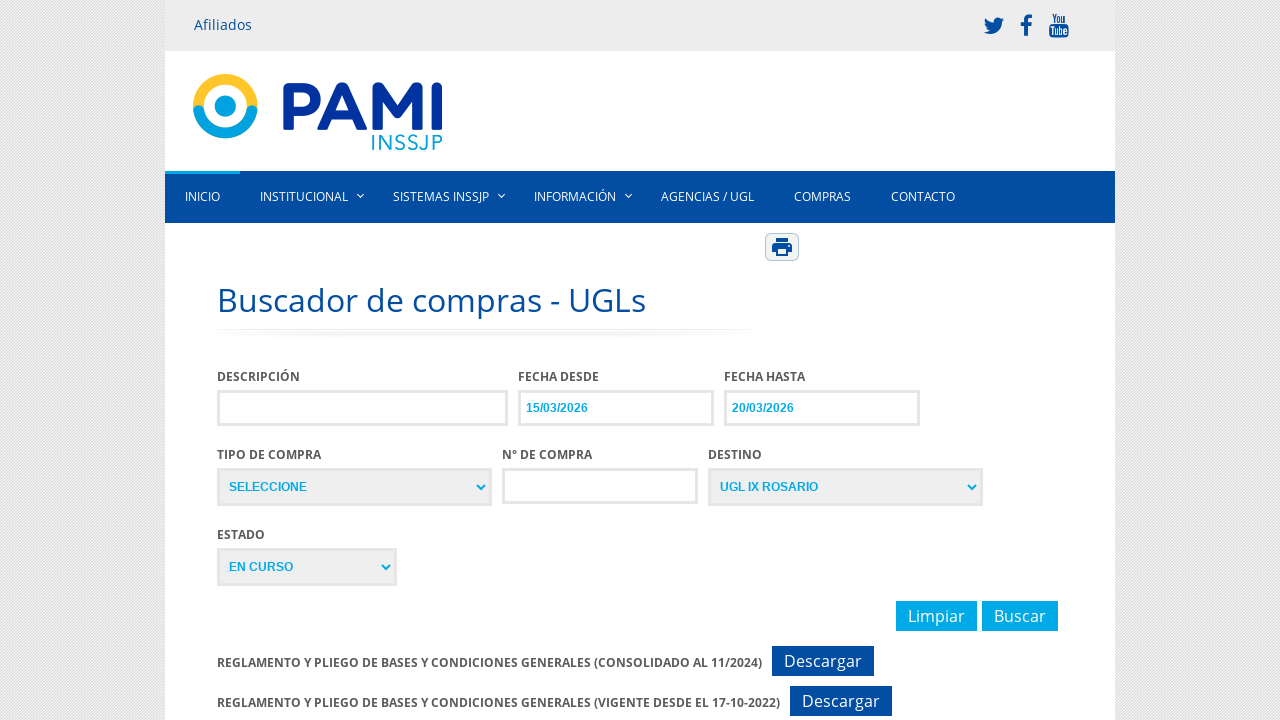

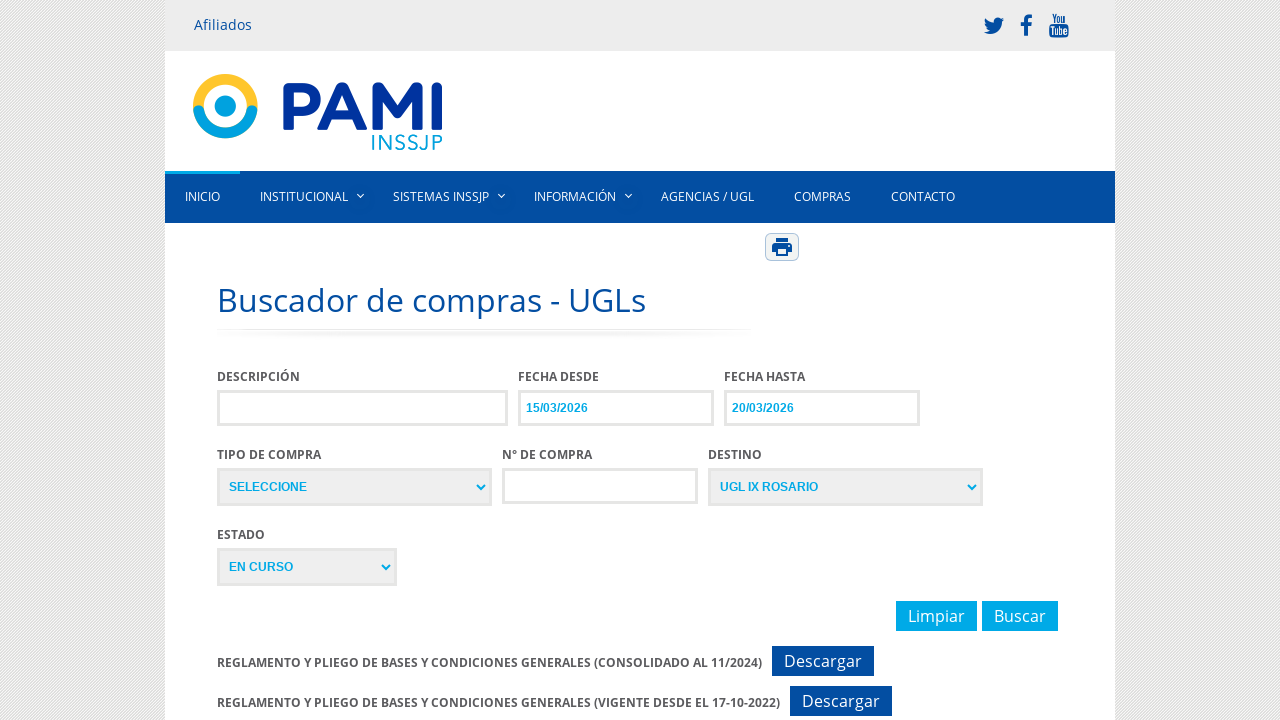